Tests scrolling functionality by scrolling down to the CYDEO link at the bottom of the page, then scrolling back up using Page Up key presses

Starting URL: https://practice.cydeo.com/

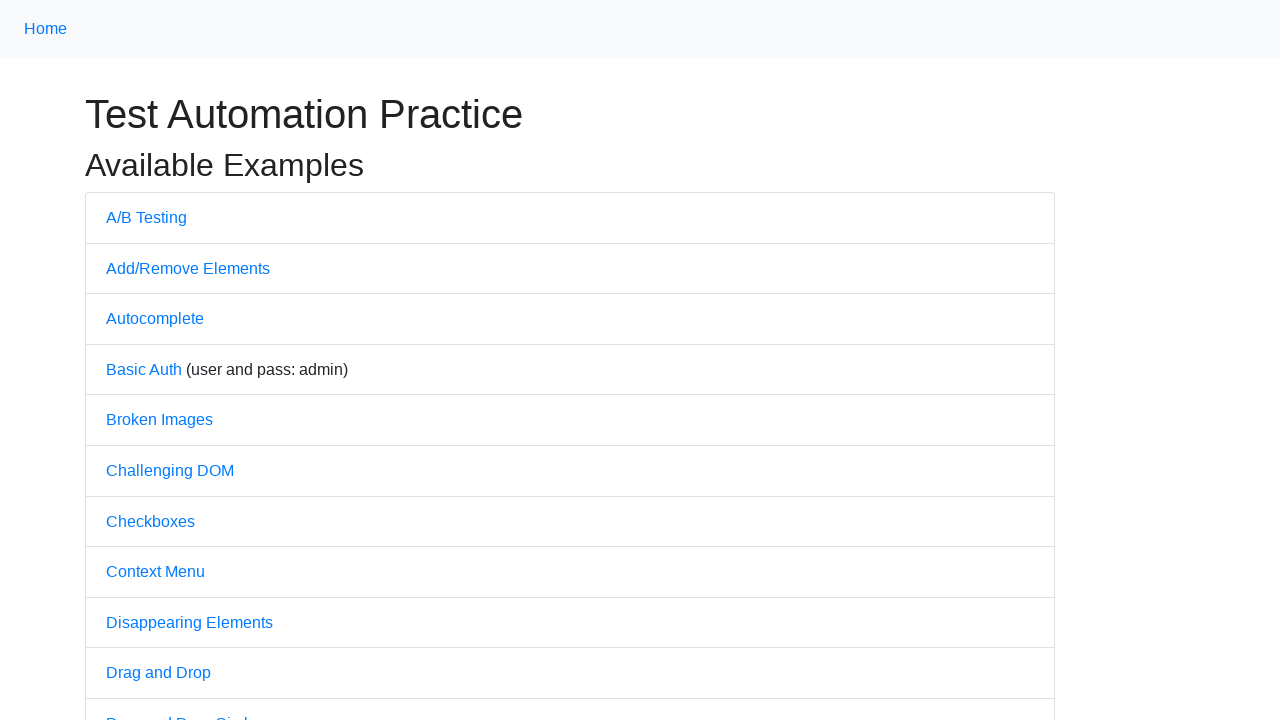

Scrolled down to CYDEO link at bottom of page
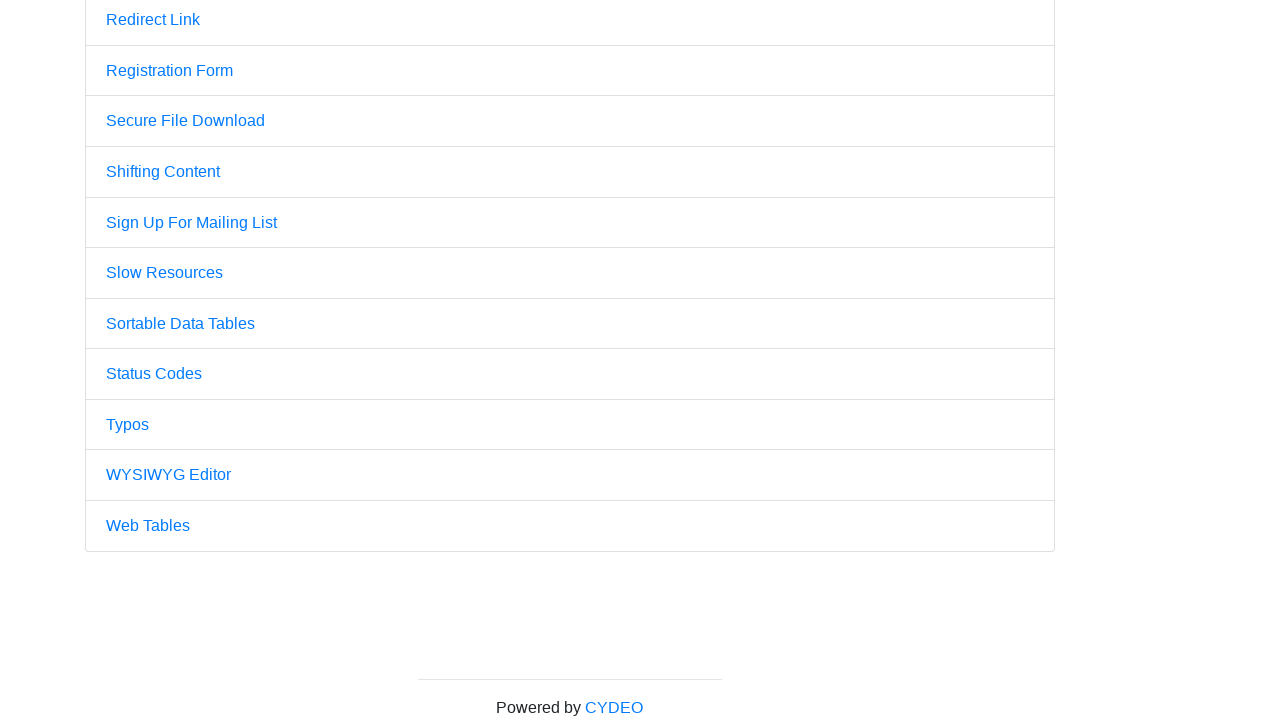

Pressed PageUp key - first scroll up
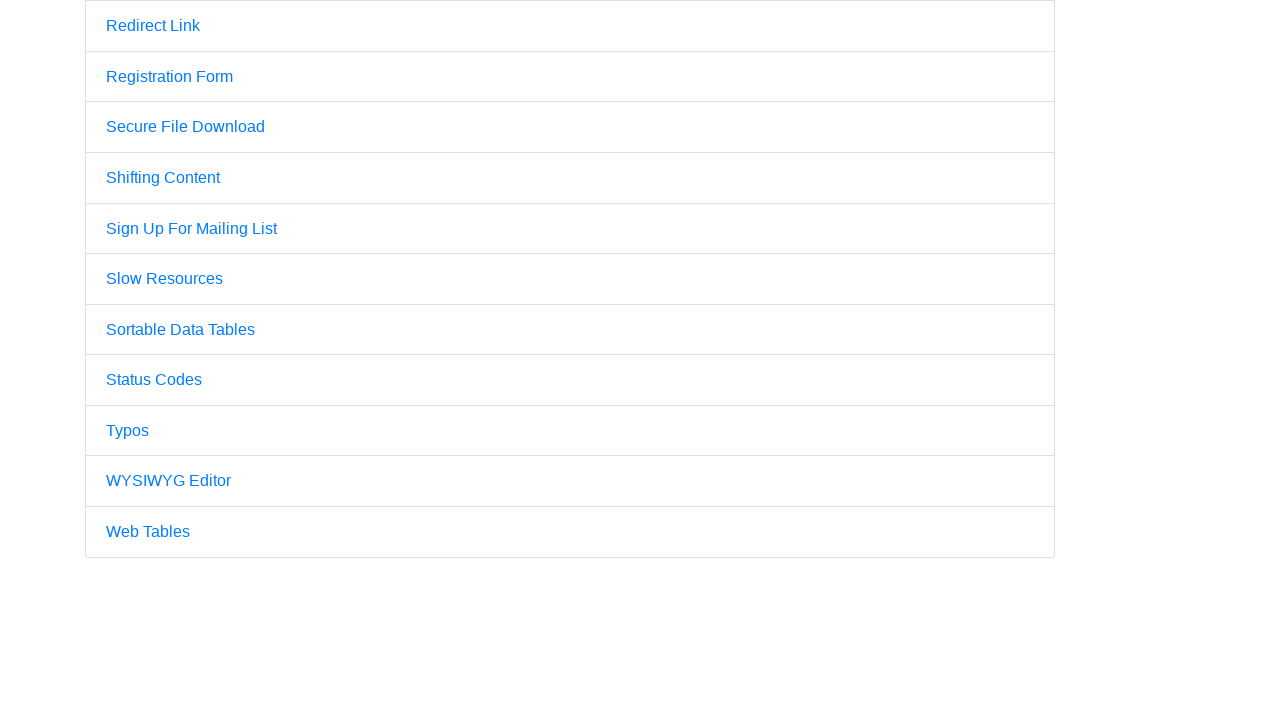

Pressed PageUp key - second scroll up
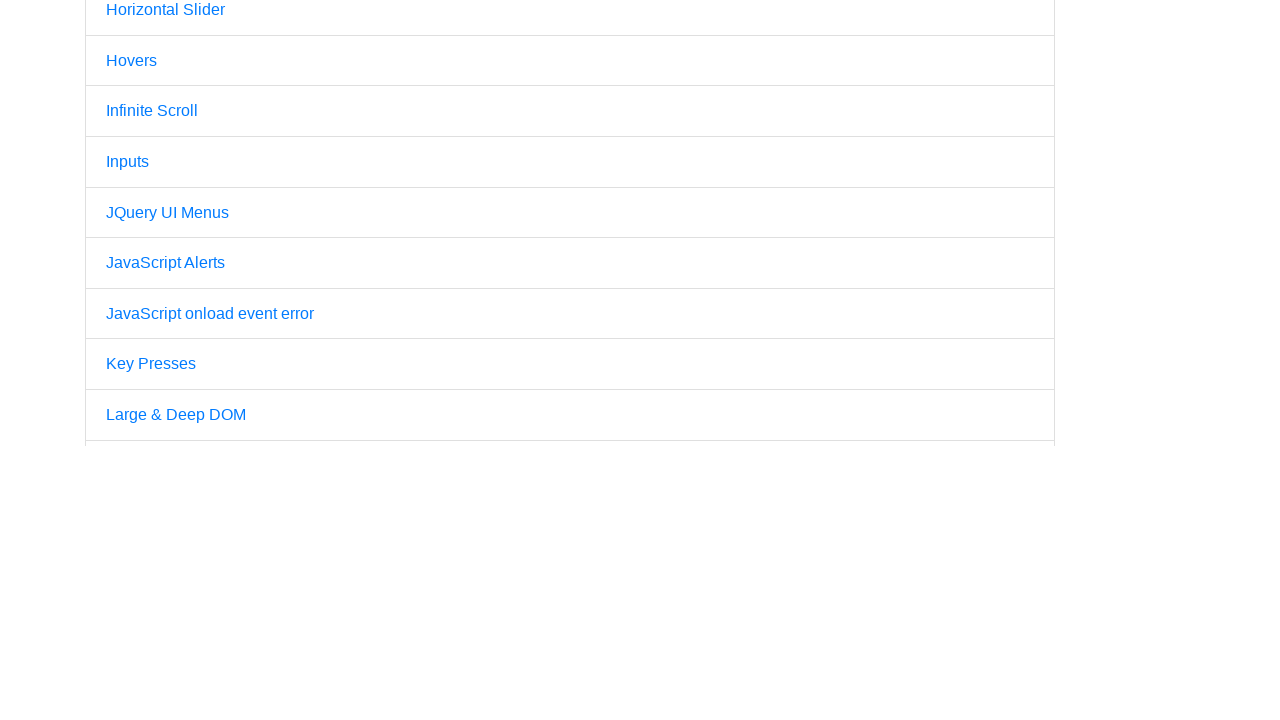

Pressed PageUp key - third scroll up
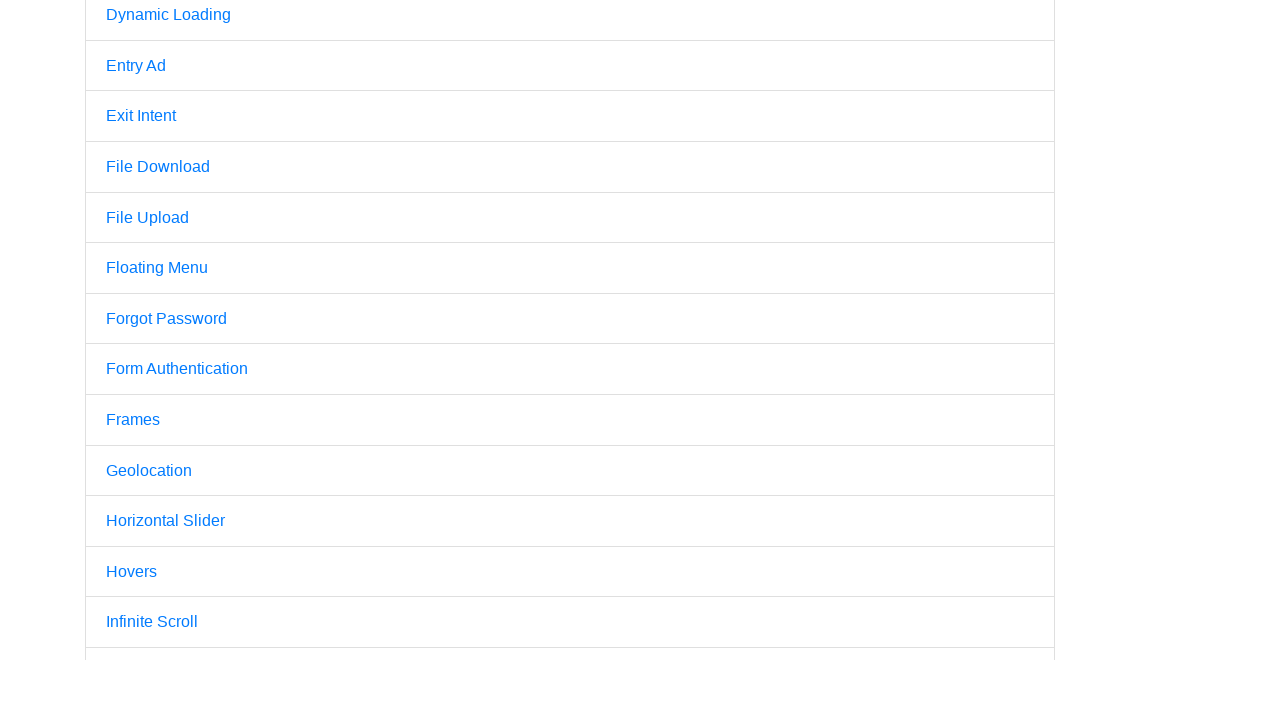

Pressed PageUp key - fourth scroll up
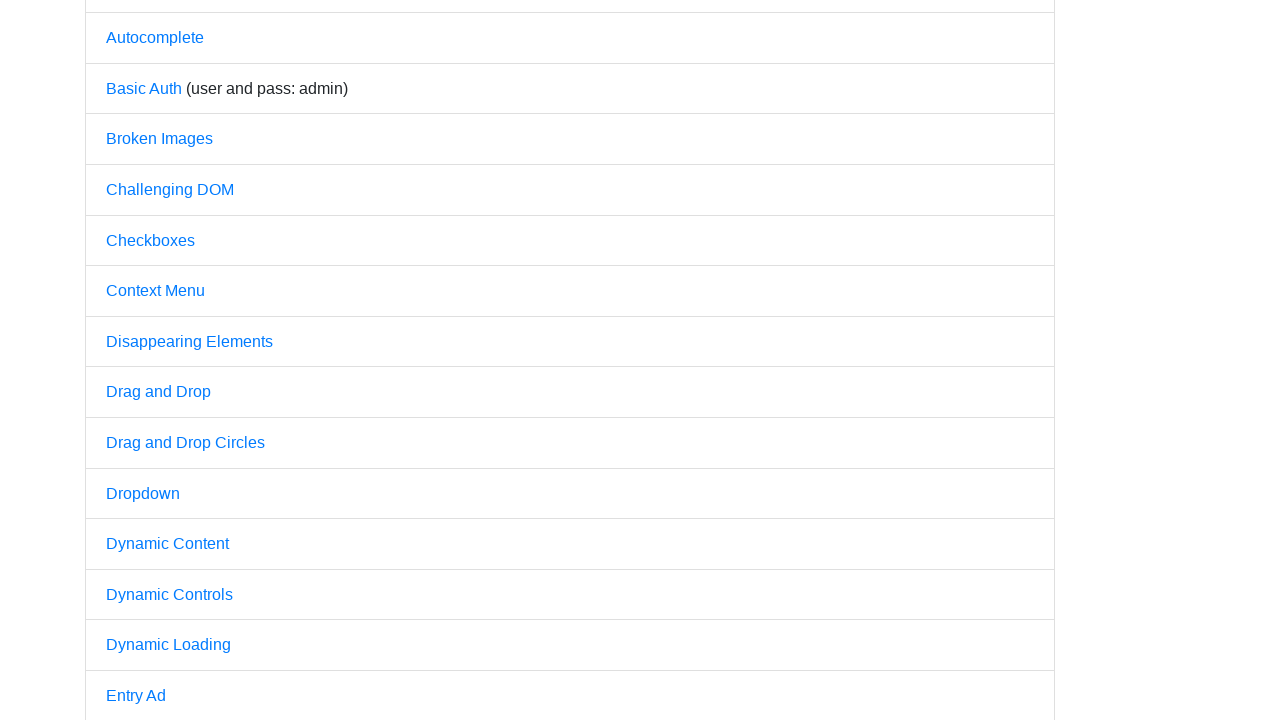

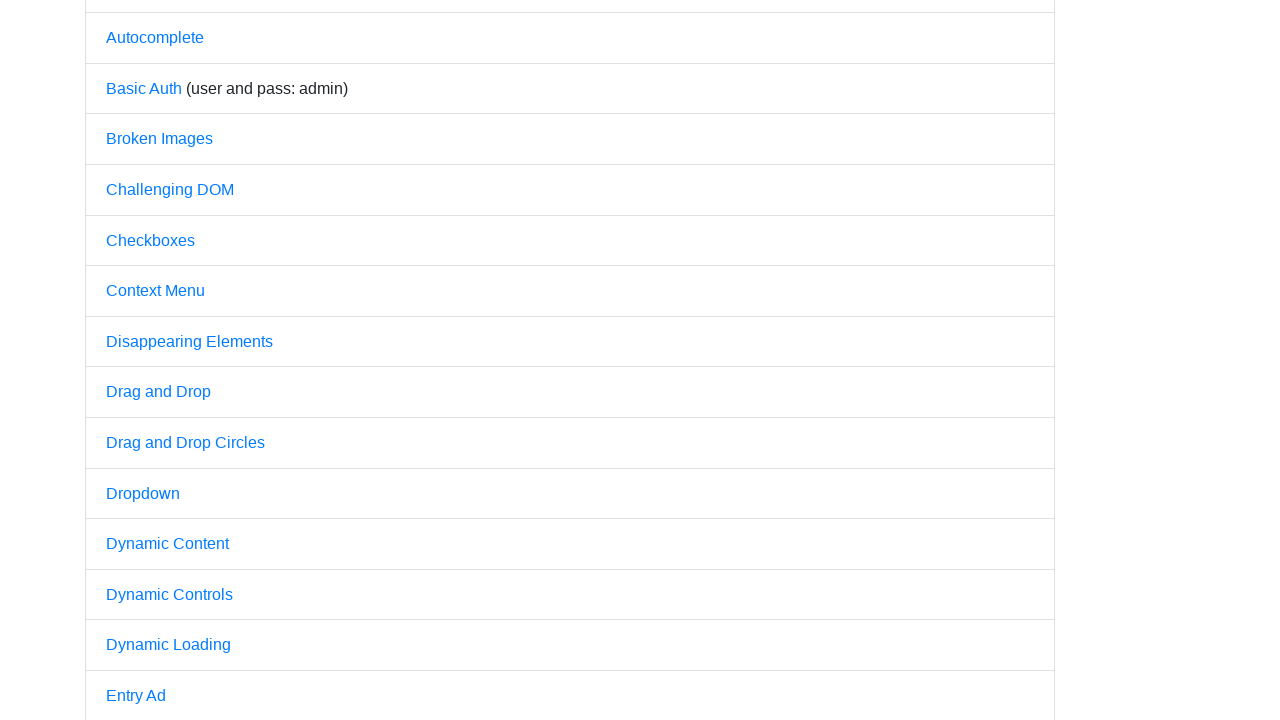